Tests window handling functionality by opening a new window through button clicks and navigating to the downloads section in the new window

Starting URL: https://demo.automationtesting.in/Windows.html

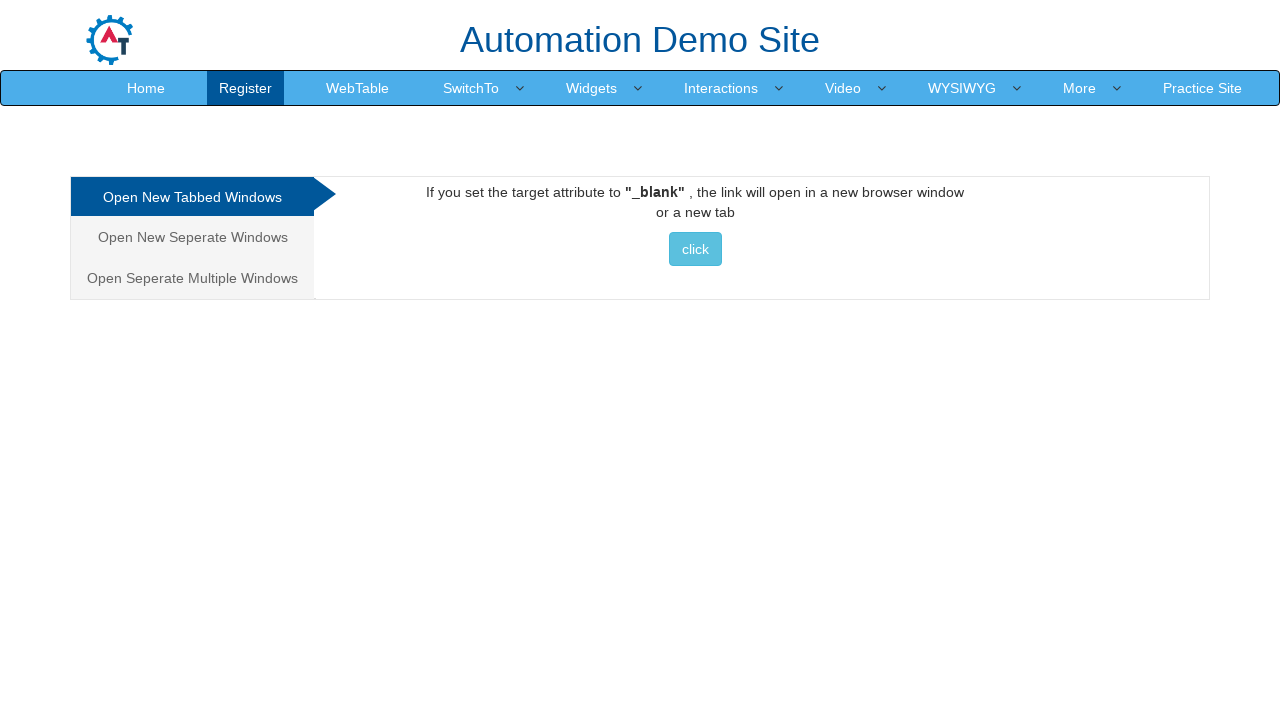

Clicked on 'Open New Seperate Windows' tab at (192, 237) on xpath=//html/body/div[1]/div/div/div/div[1]/ul/li[2]/a
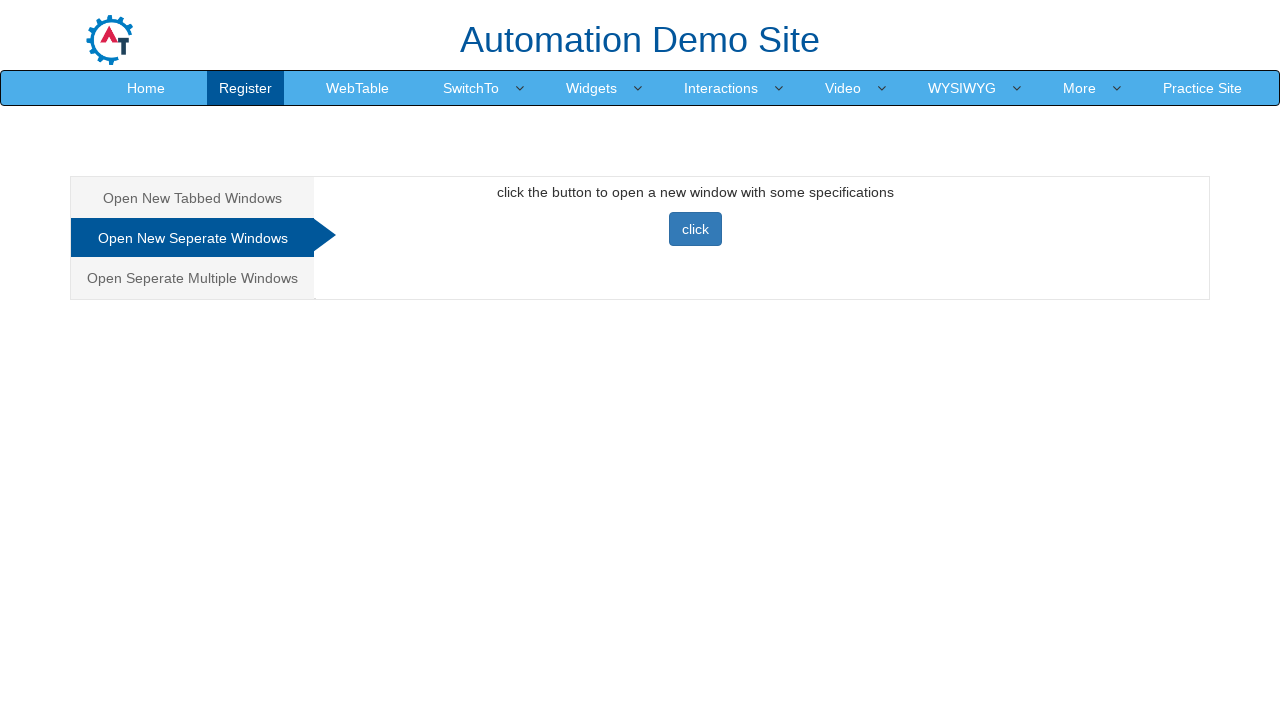

Clicked button to open a new window (first attempt) at (695, 229) on xpath=//*[@id='Seperate']/button
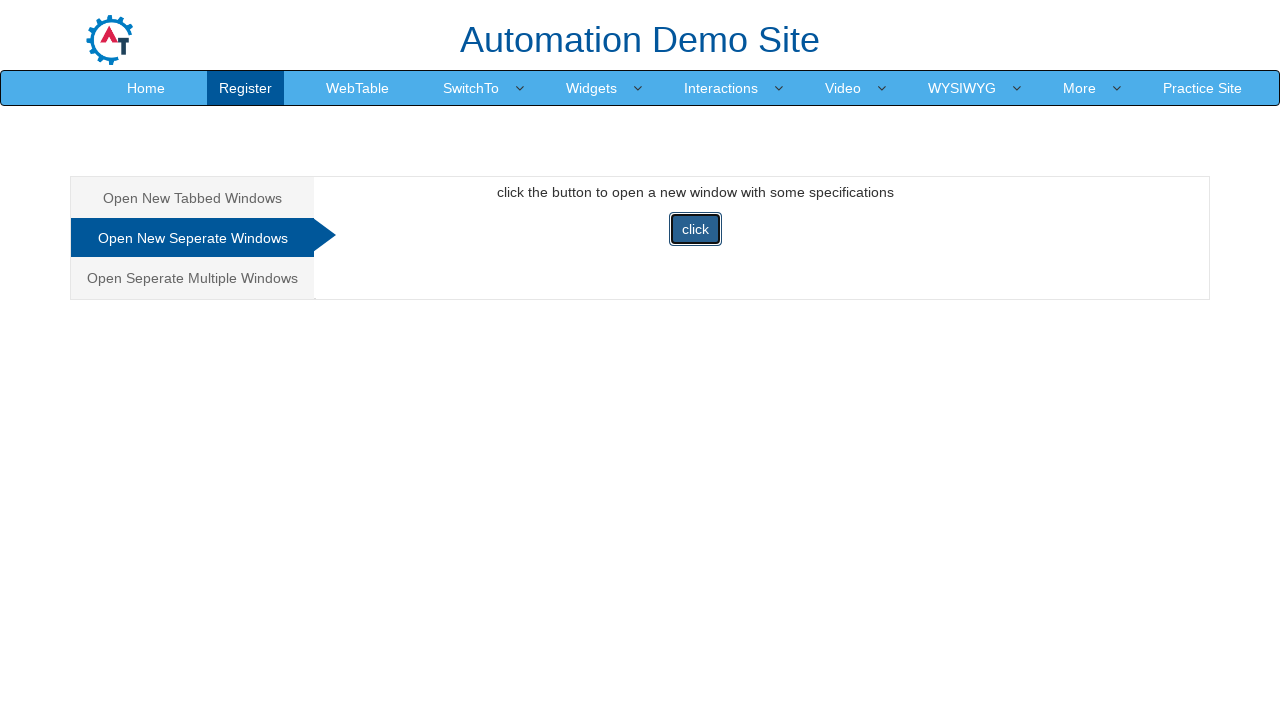

Clicked button and waited for new page to open at (695, 229) on xpath=//*[@id='Seperate']/button
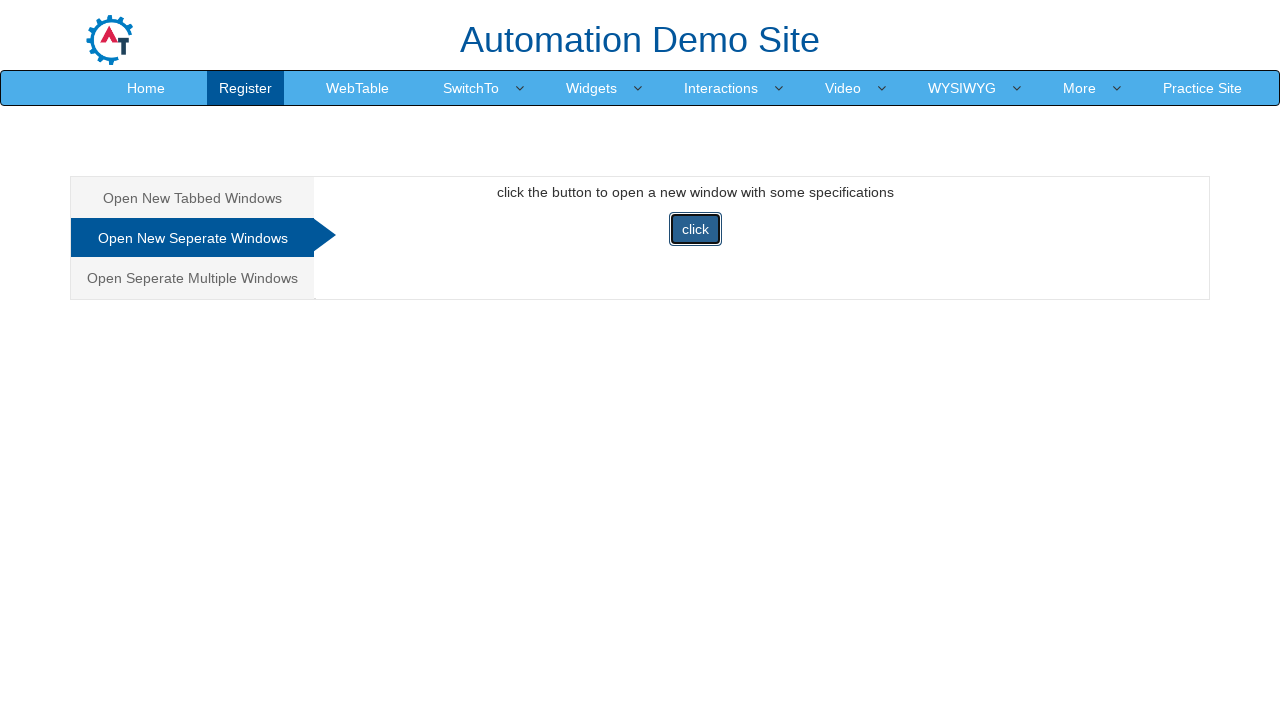

New page/window opened successfully
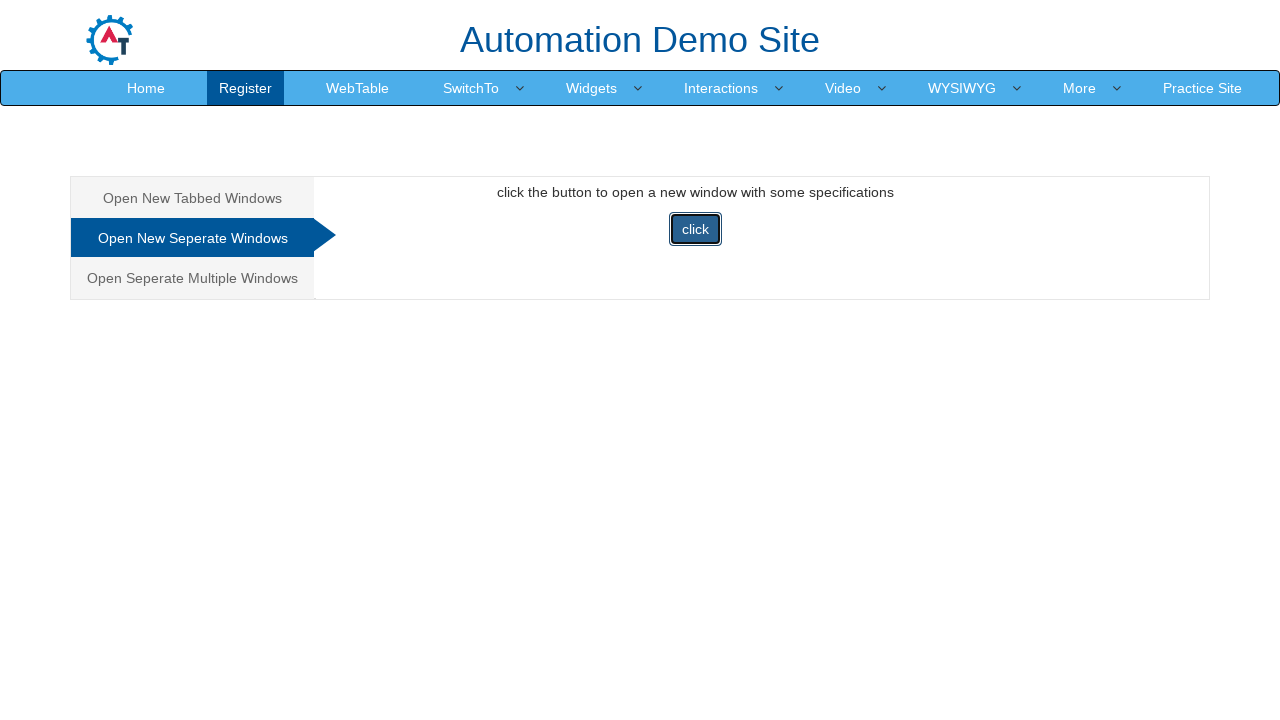

New page loaded completely
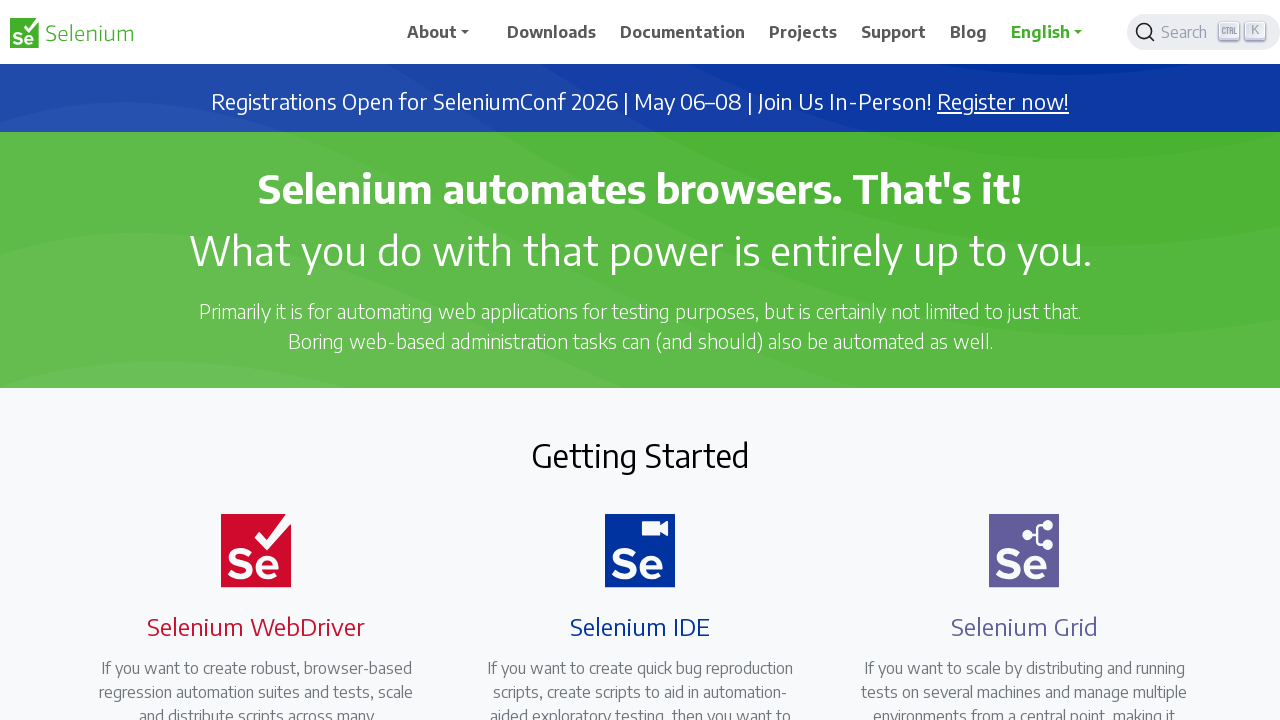

Clicked on Downloads link in the new window at (683, 32) on xpath=//*[@id='main_navbar']/ul/li[3]/a/span
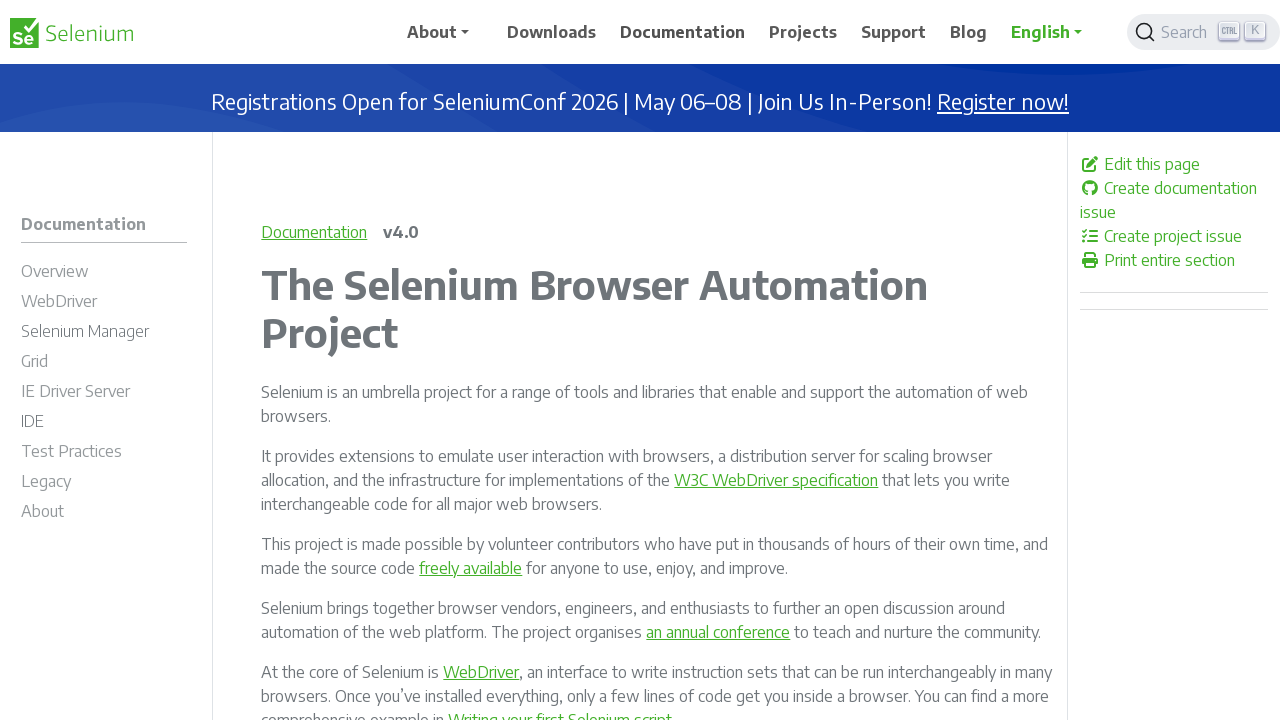

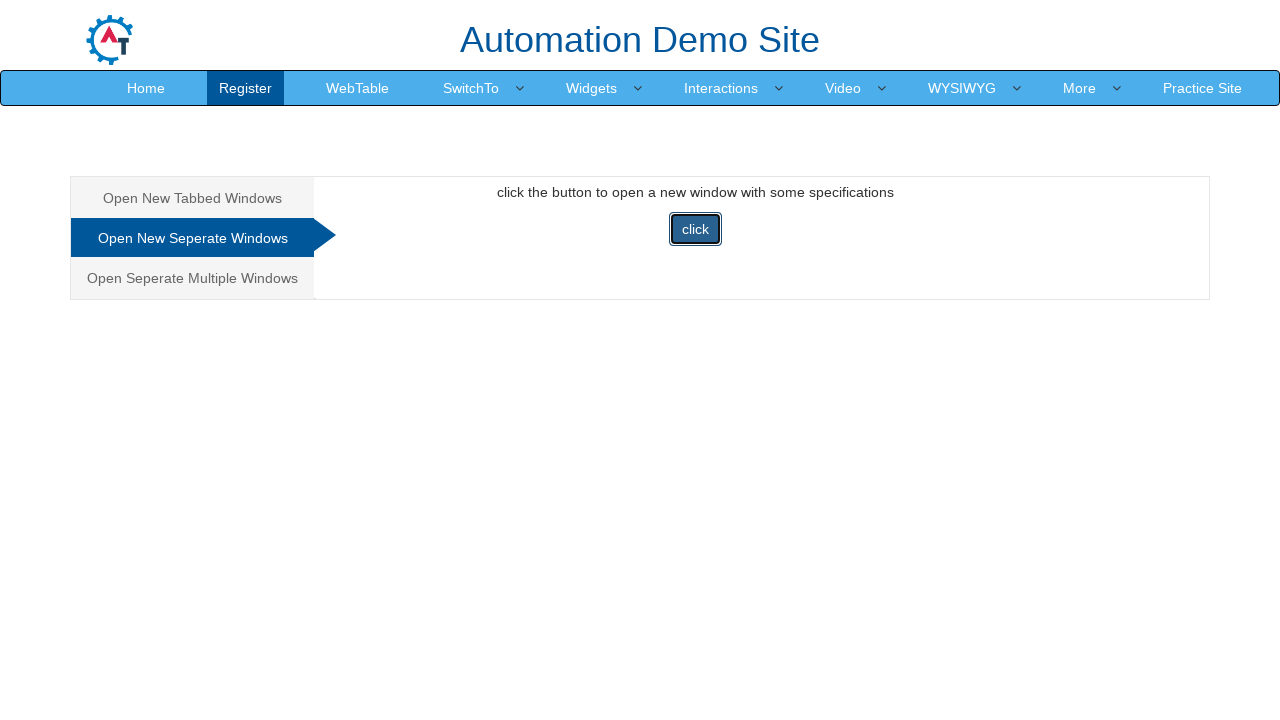